Tests window handle switching by clicking a link that opens a new window, using array conversion approach to access windows by index.

Starting URL: https://the-internet.herokuapp.com/windows

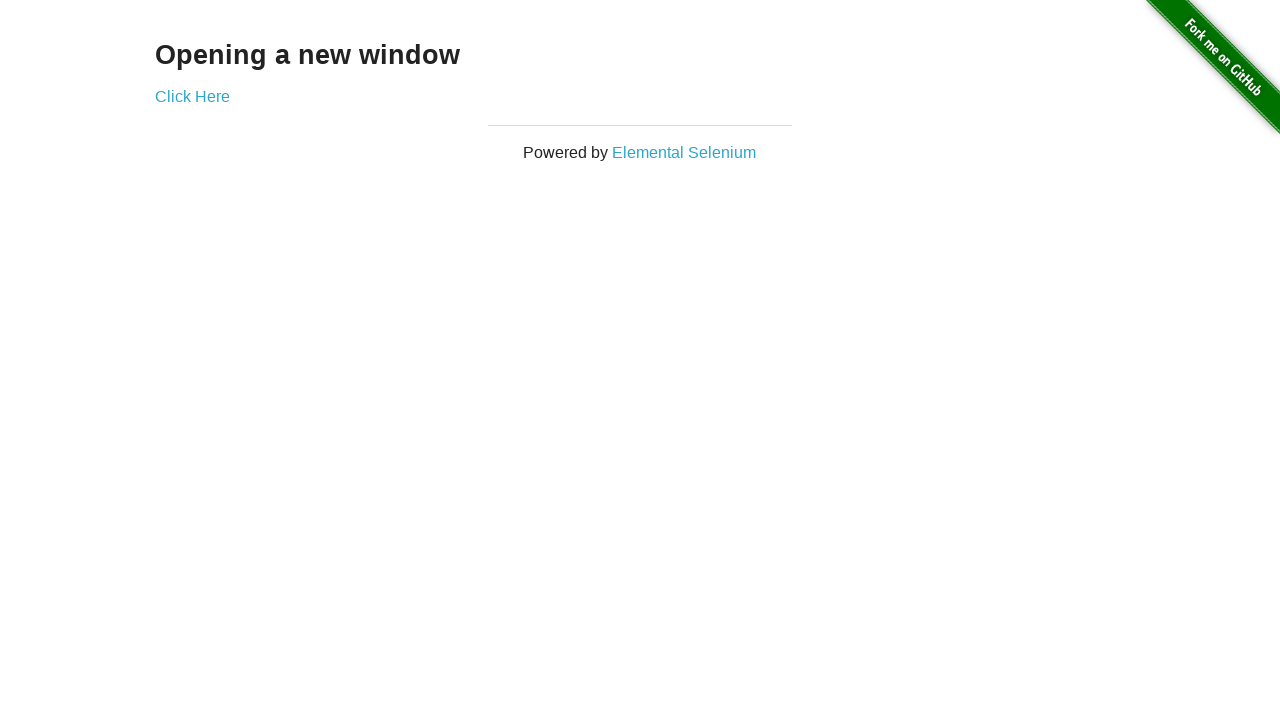

Located heading element on page
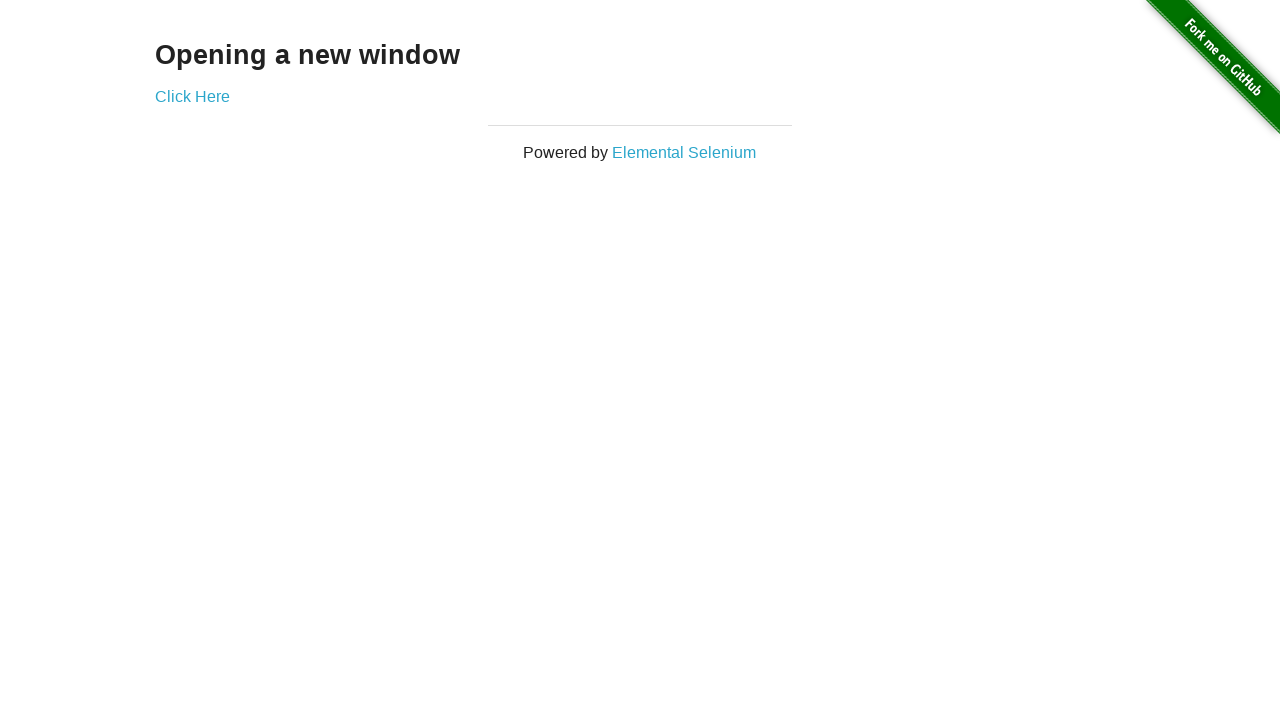

Verified heading text is 'Opening a new window'
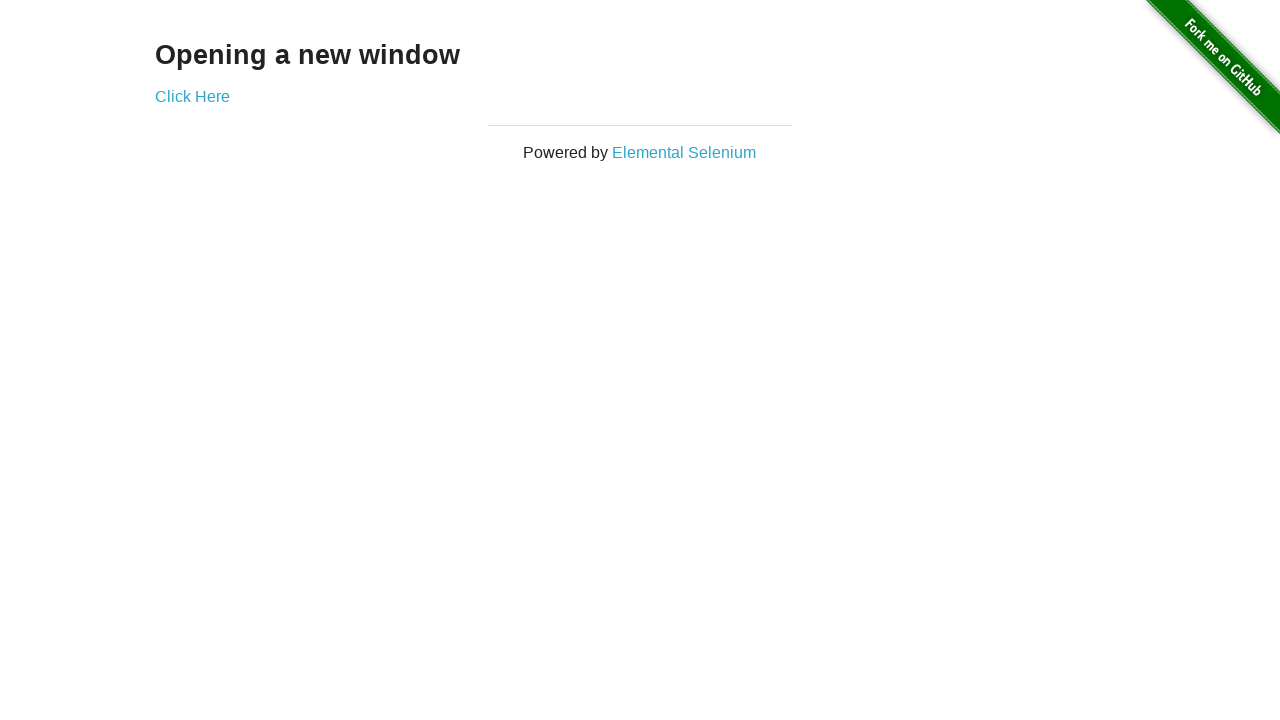

Verified page title is 'The Internet'
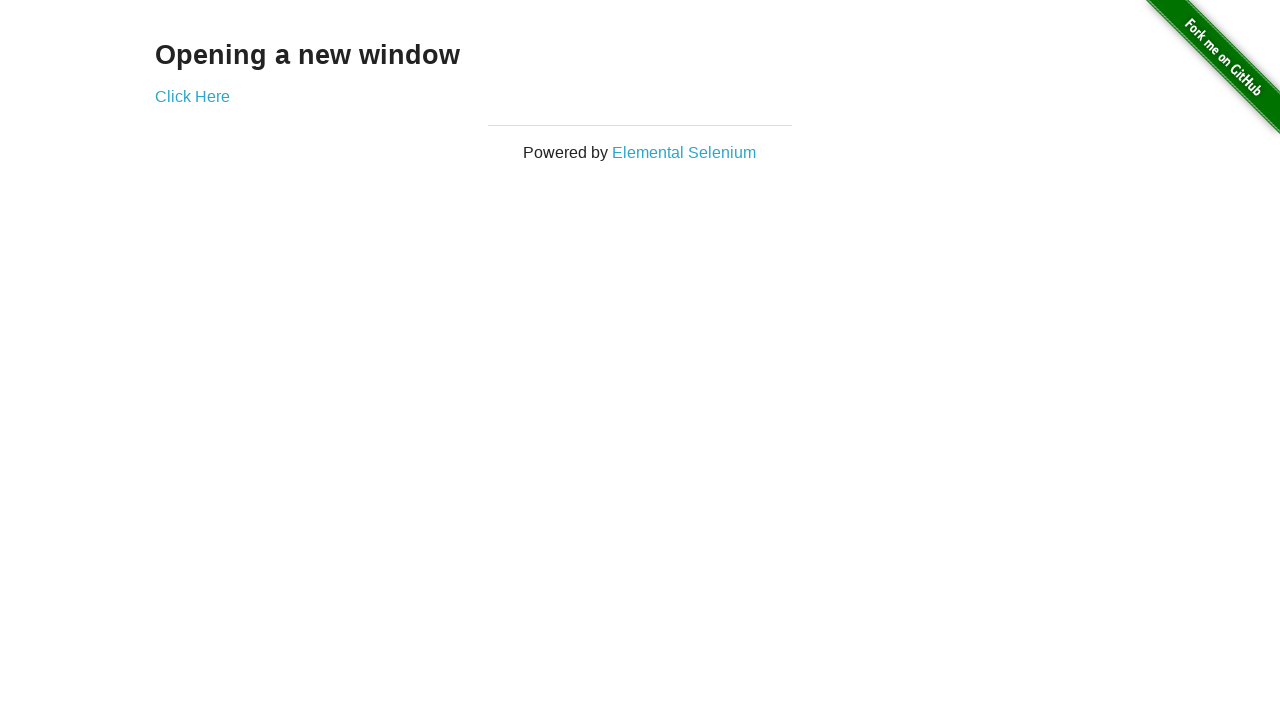

Clicked 'Click Here' link to open new window at (192, 96) on (//a)[2]
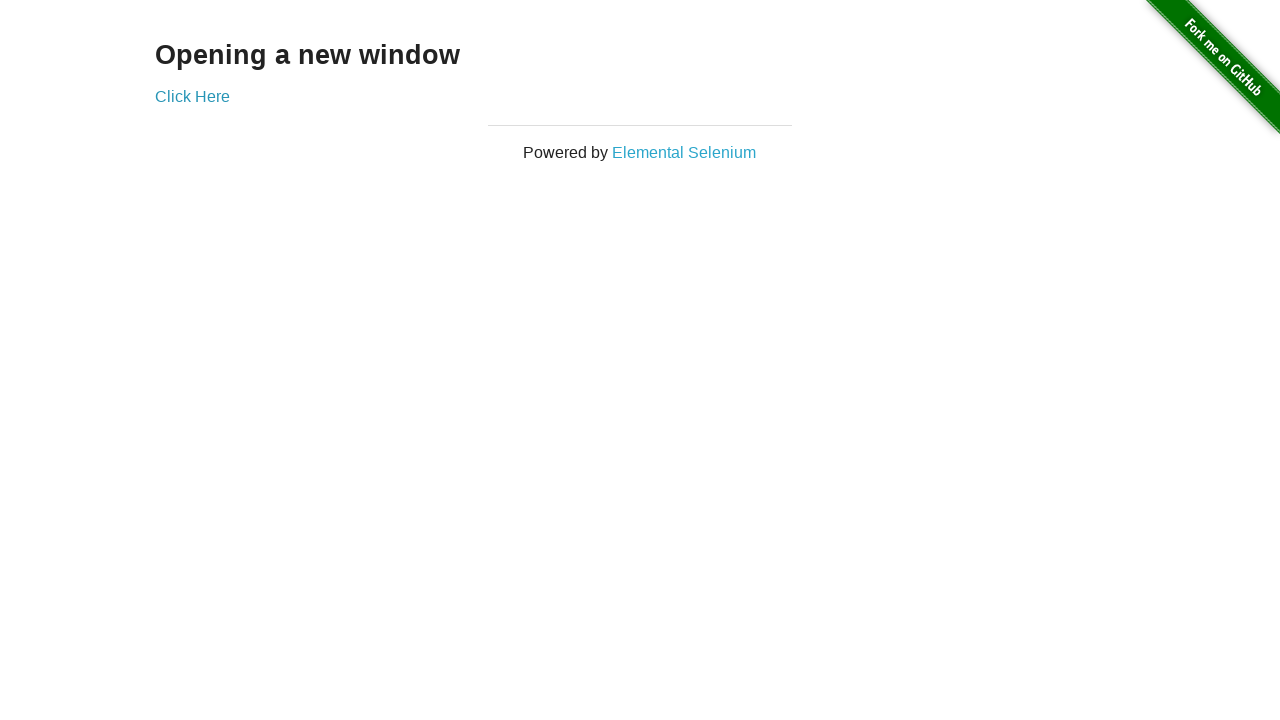

Retrieved new page object
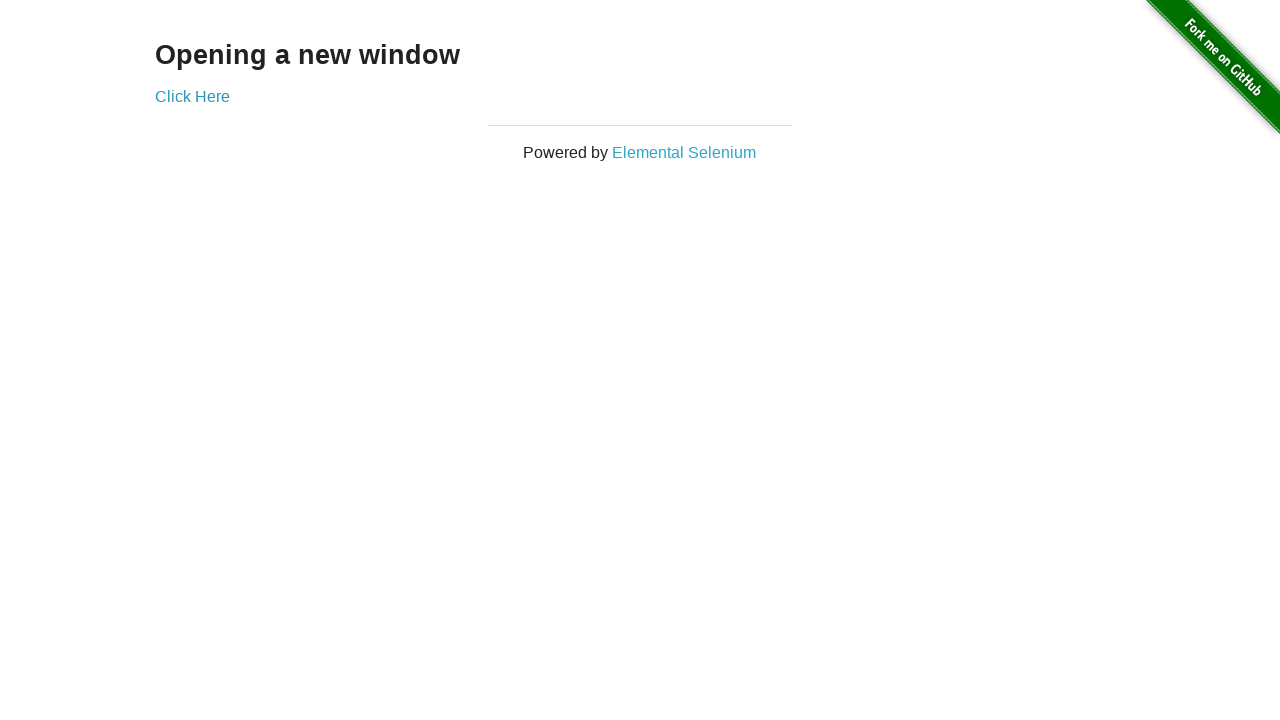

Waited for new window to fully load
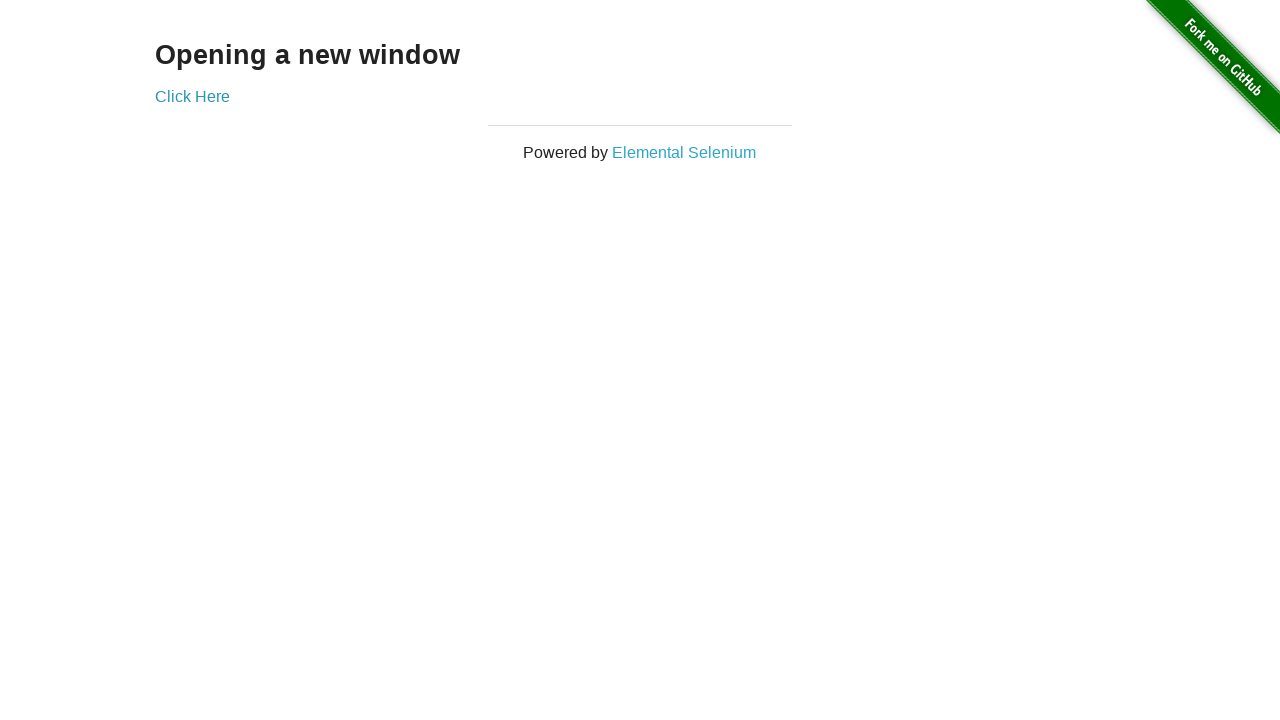

Verified new window title is 'New Window'
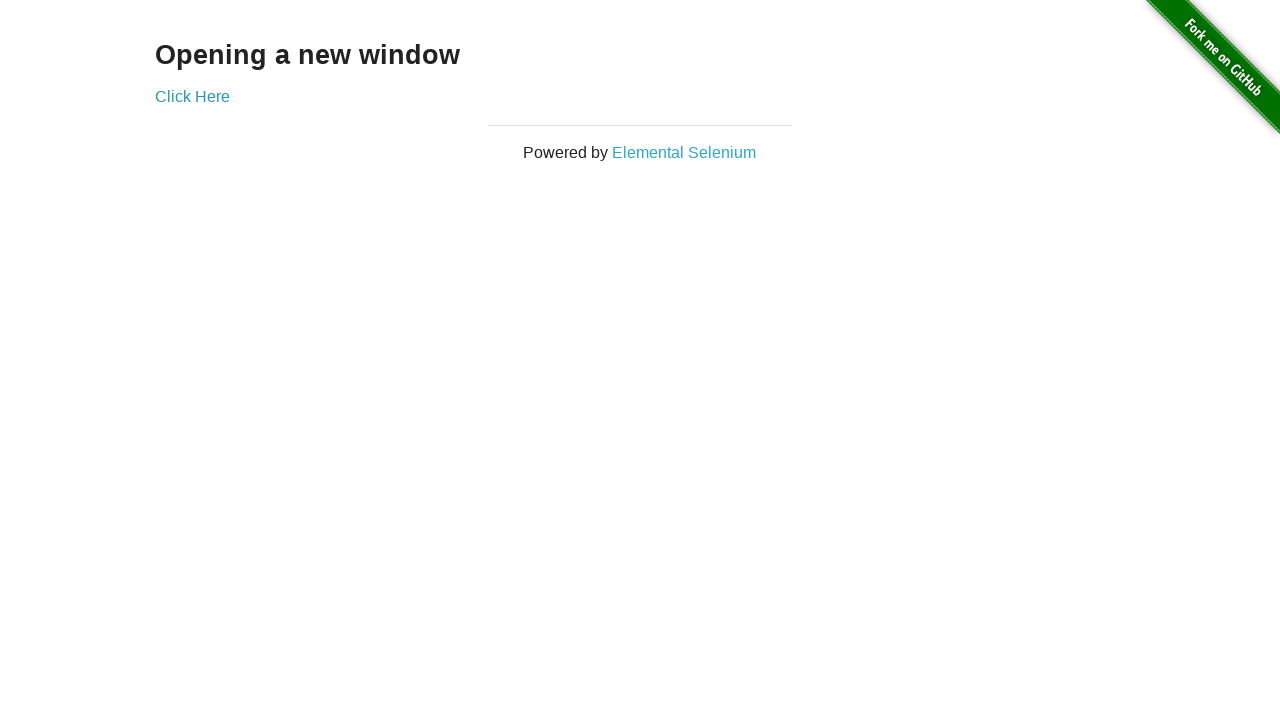

Switched back to first page by bringing it to front
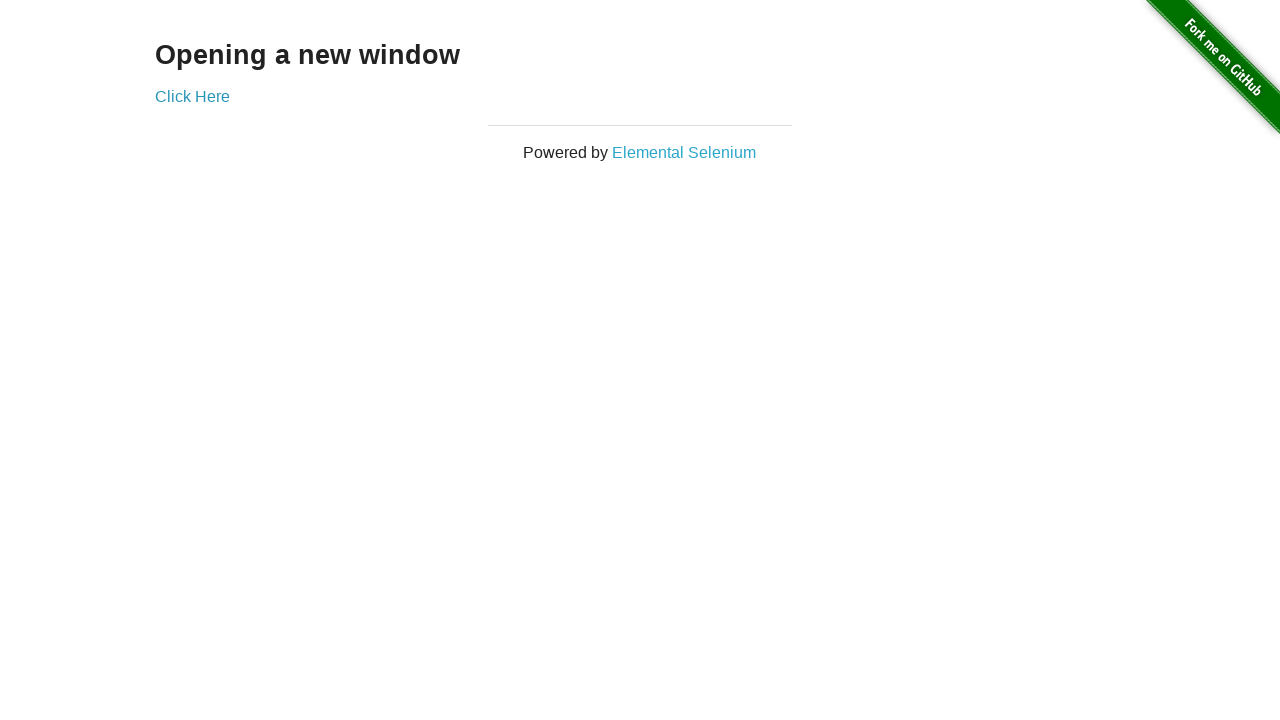

Verified first page title is still 'The Internet'
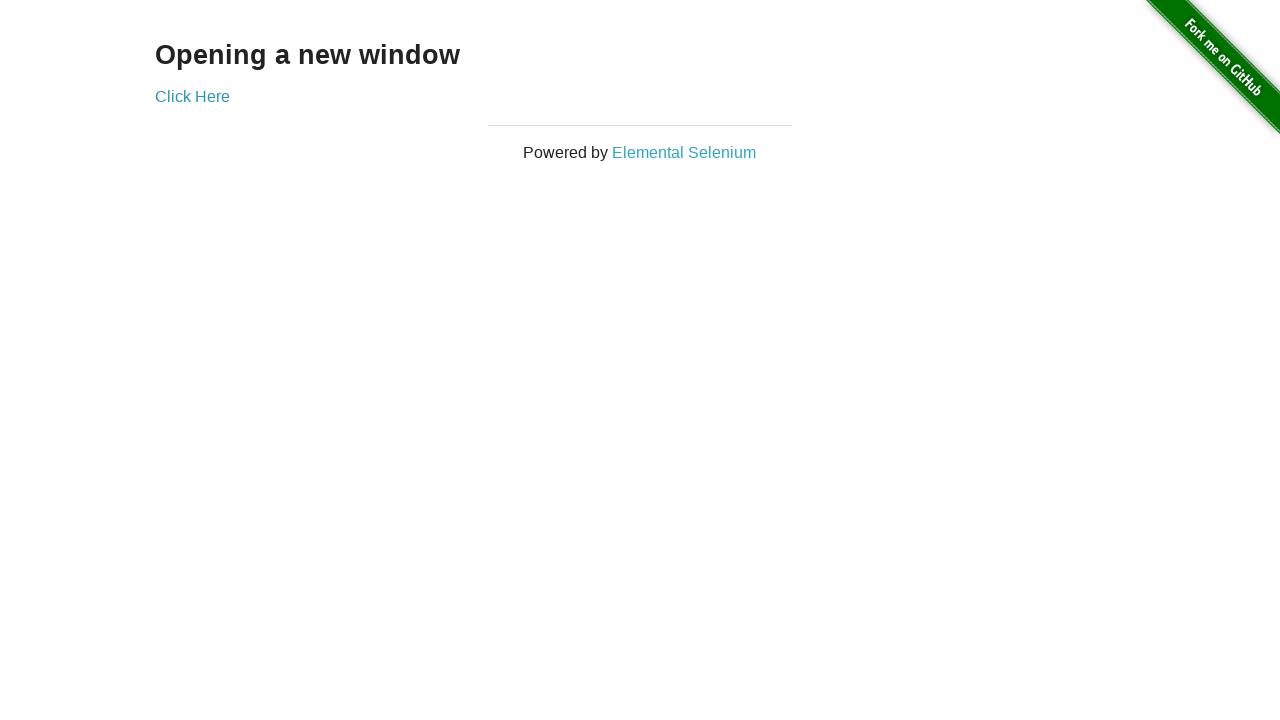

Switched to second page by bringing it to front
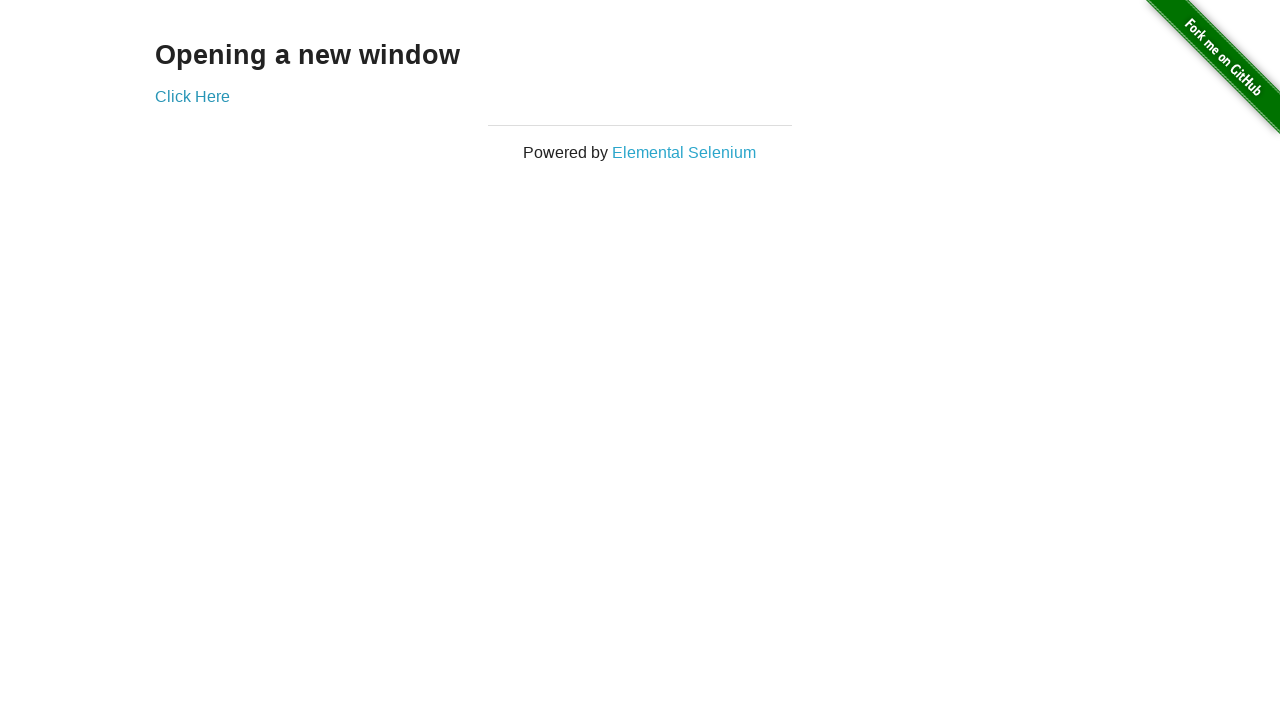

Switched back to first page by bringing it to front again
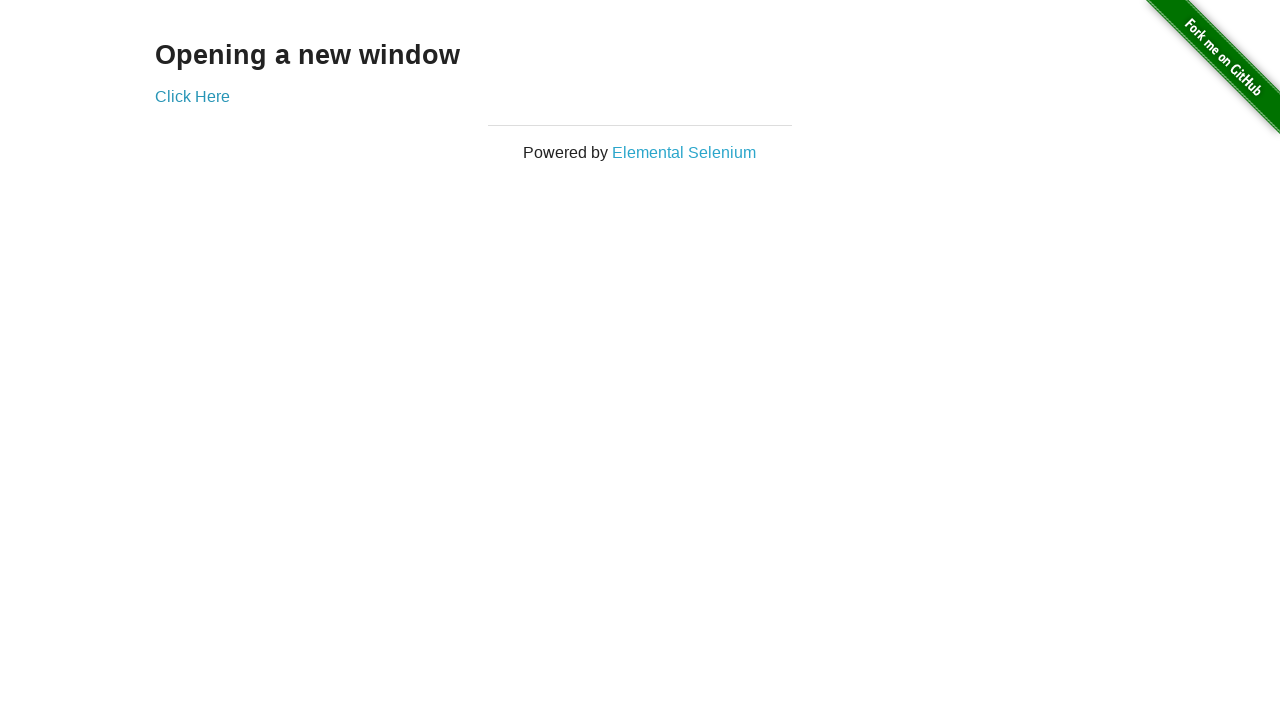

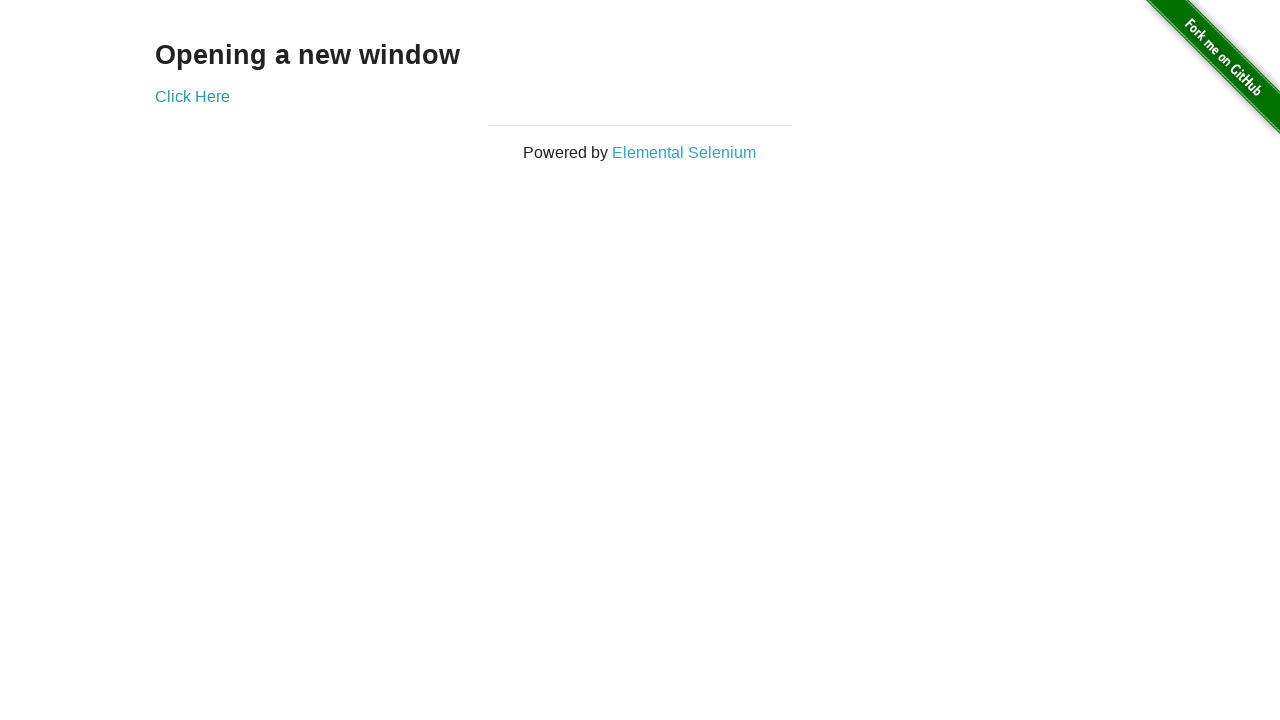